Opens the OrangeHRM demo page and verifies the page loads by checking the title is accessible

Starting URL: http://alchemy.hguy.co/orangehrm

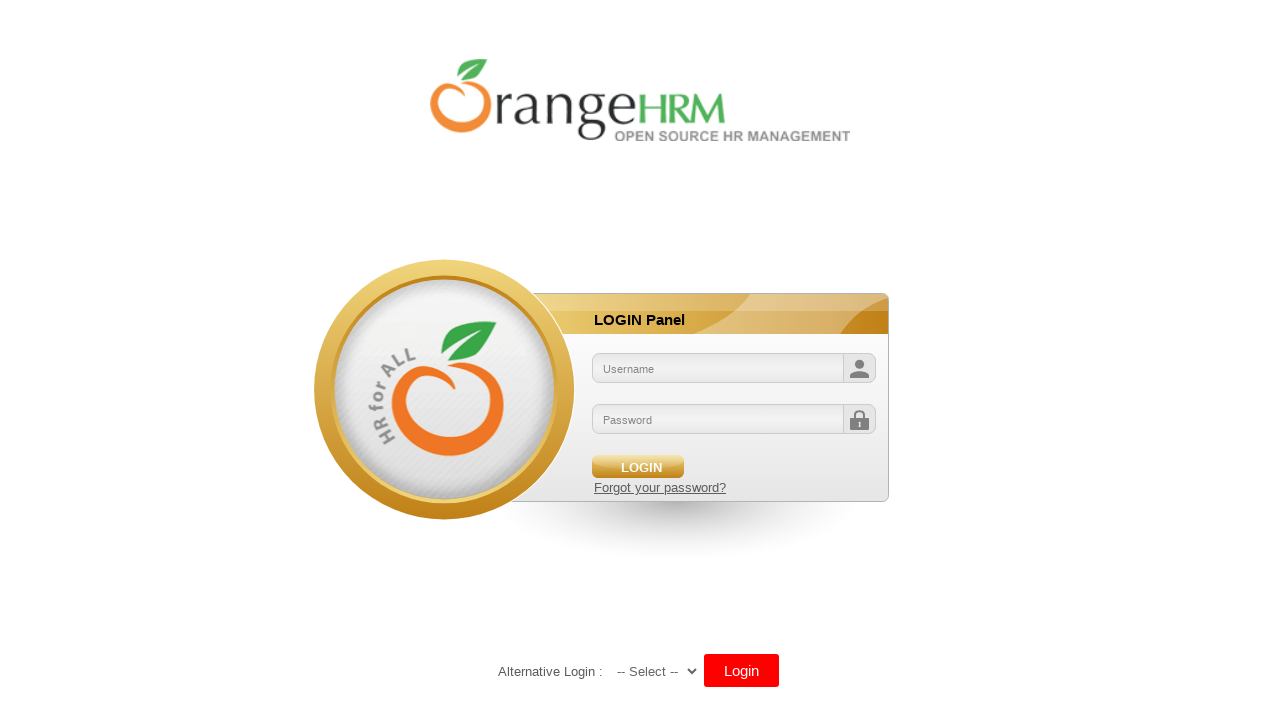

Waited for page to reach domcontentloaded state
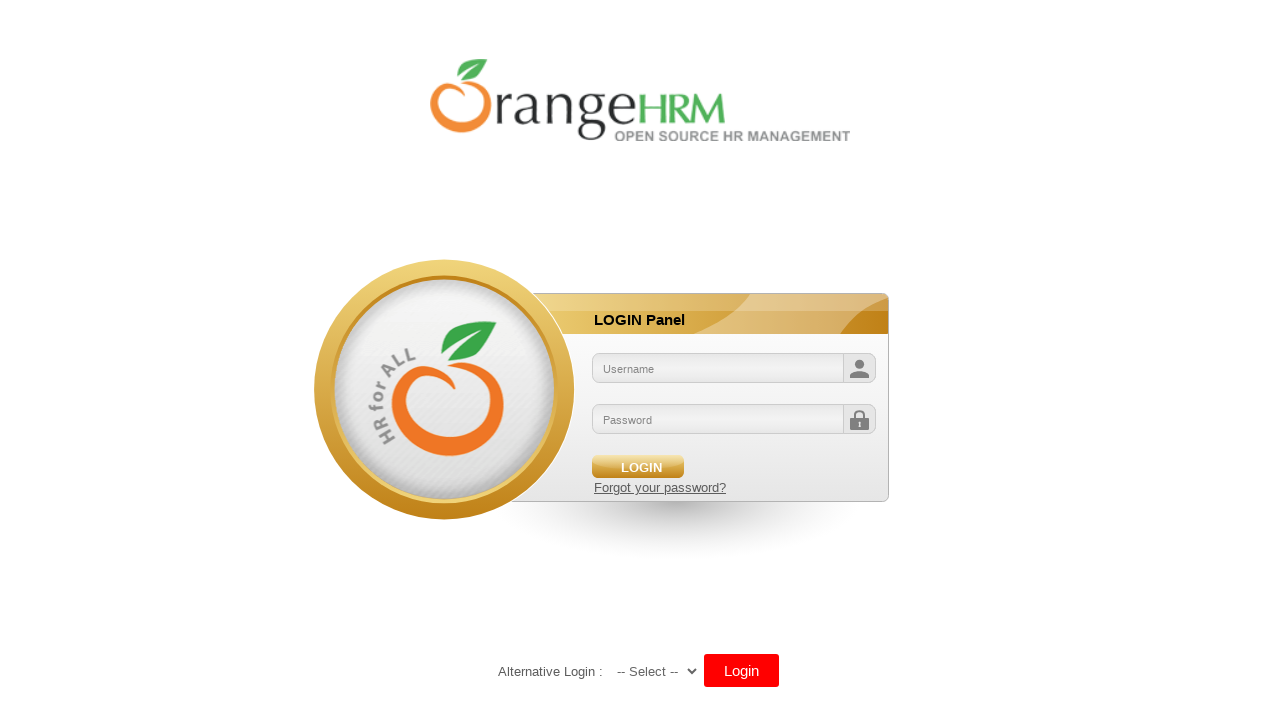

Retrieved page title: OrangeHRM
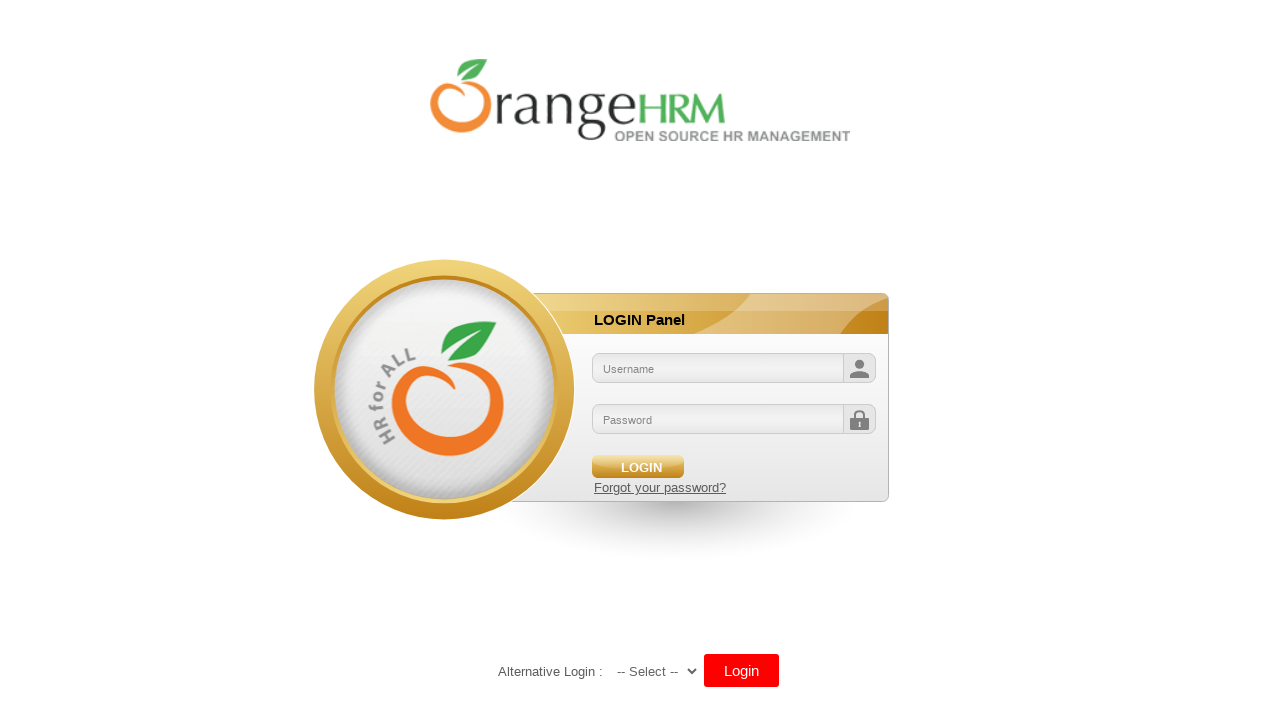

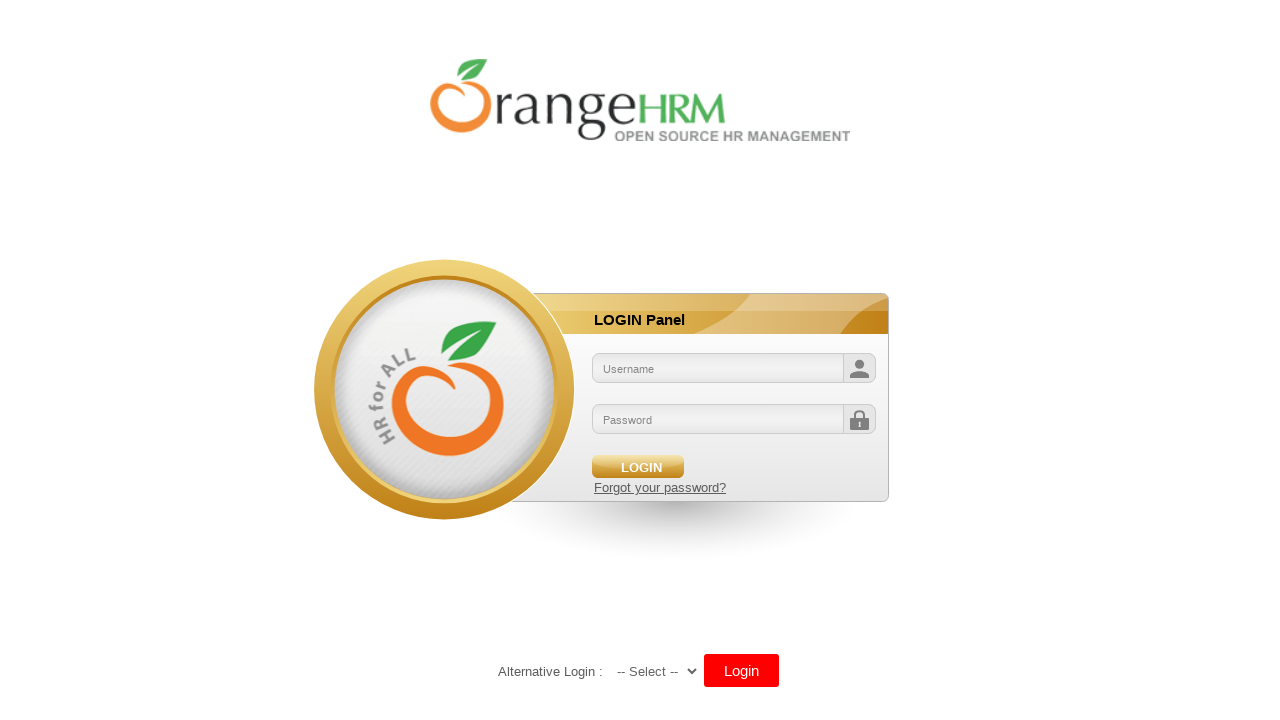